Tests clicking a button with dynamic ID on a UI testing playground site to verify interaction with elements that have changing identifiers

Starting URL: http://uitestingplayground.com/dynamicid

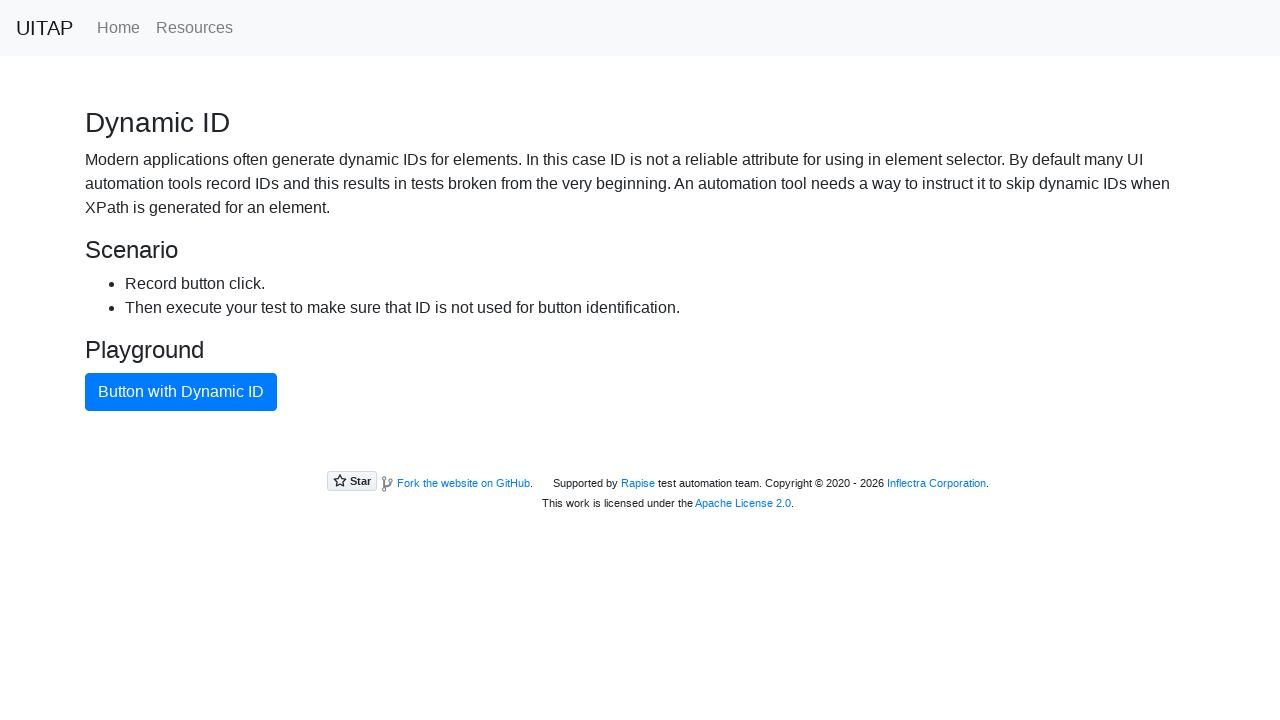

Clicked the primary button with dynamic ID at (181, 392) on .btn.btn-primary
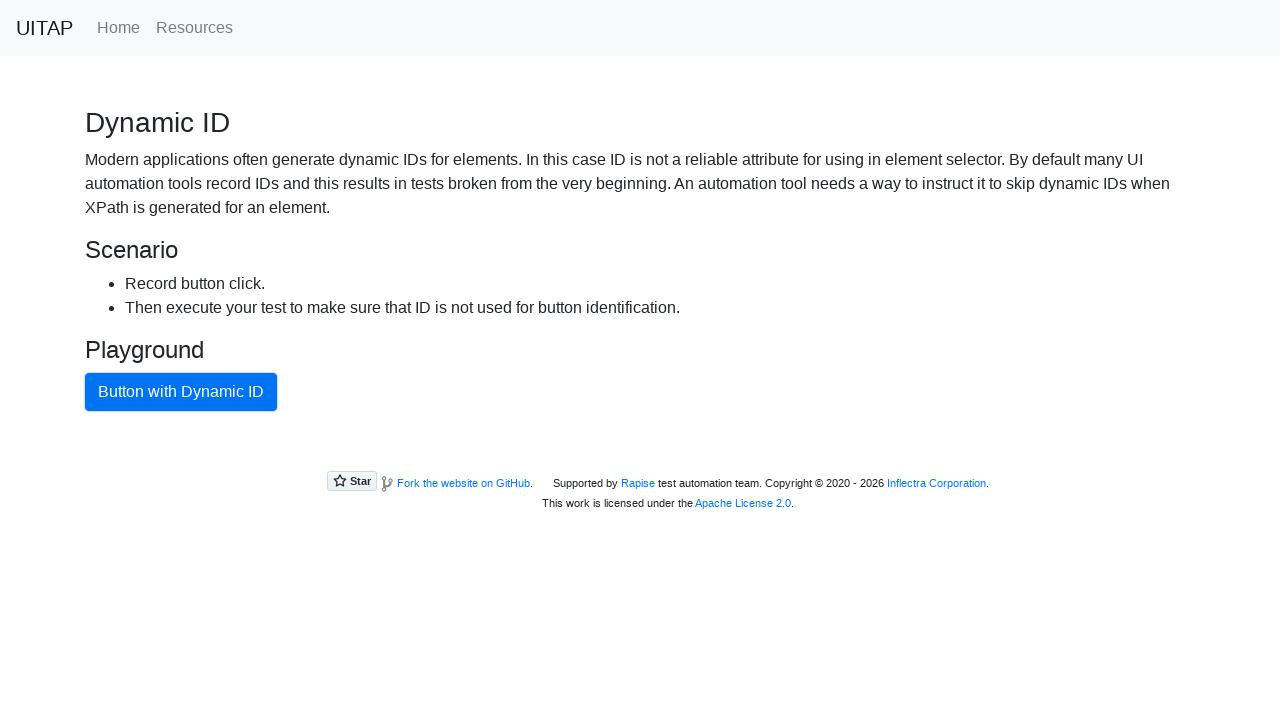

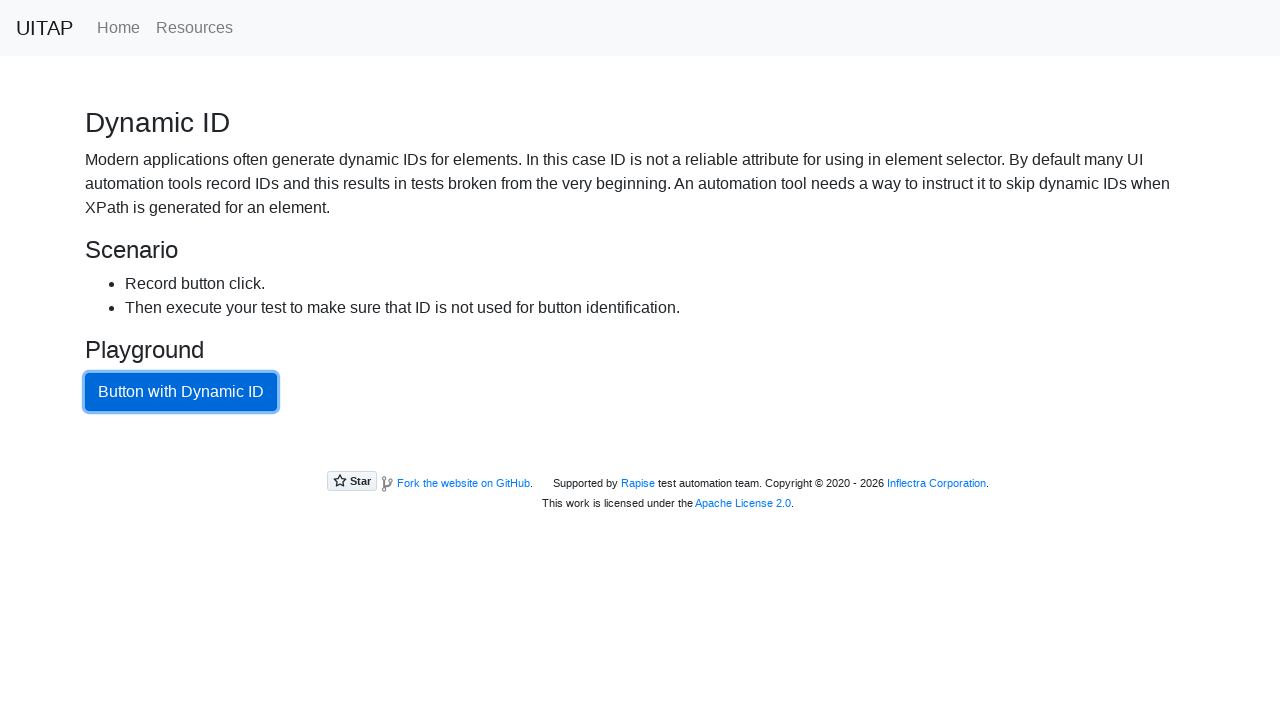